Navigates to the-internet.herokuapp.com, clicks on the Typos link, and validates the typos page content is displayed

Starting URL: https://the-internet.herokuapp.com/

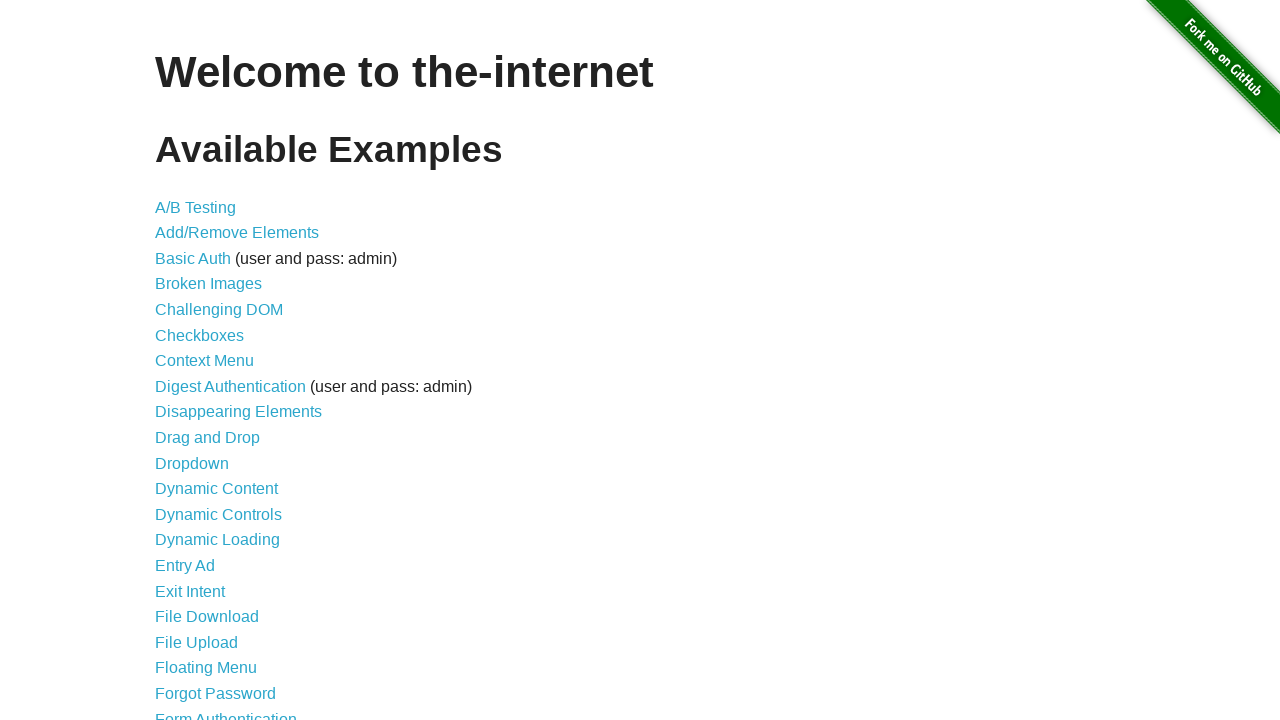

Clicked on the Typos link from the homepage at (176, 625) on a:has-text('Typos')
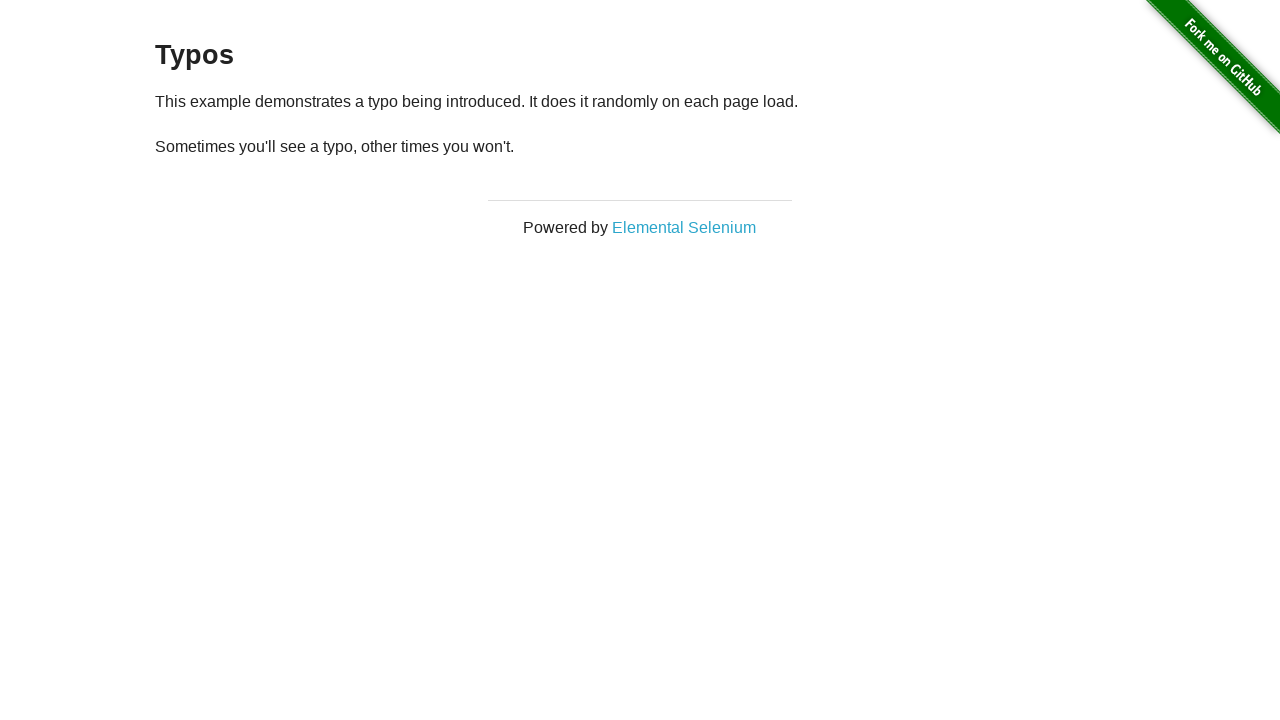

Typos page header loaded and visible
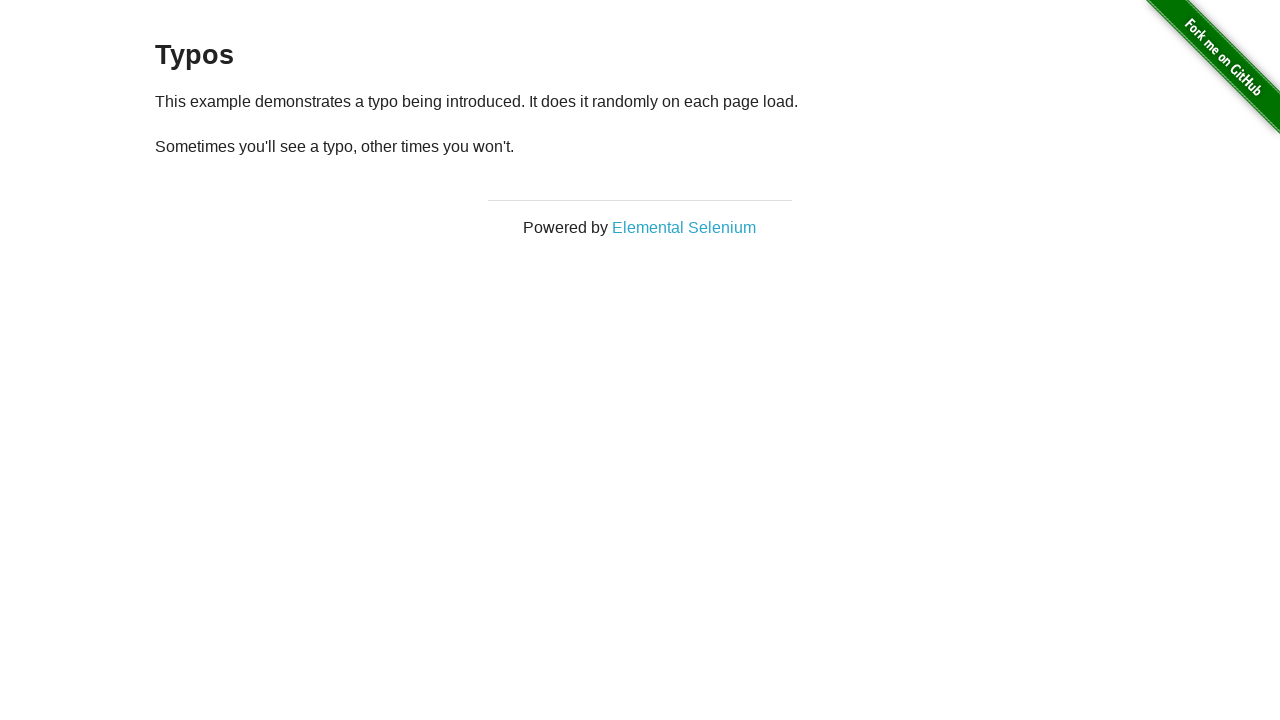

Typos page content paragraph is present
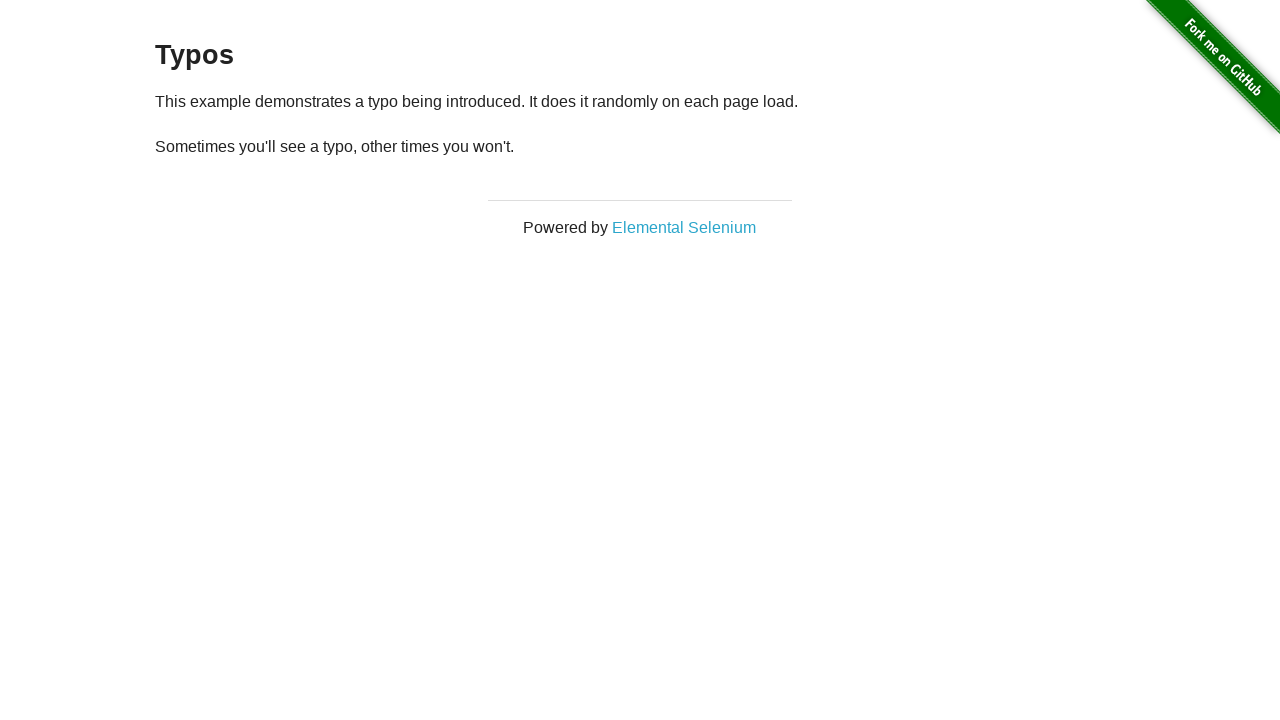

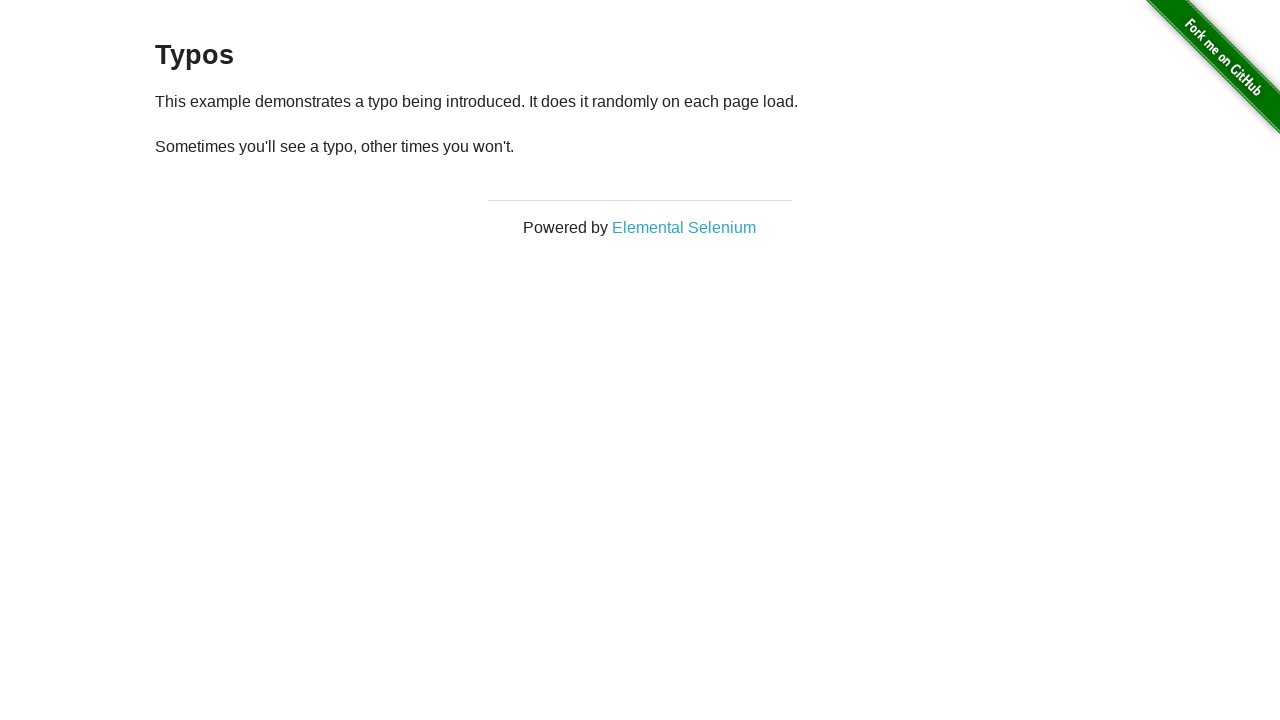